Tests JavaScript alert handling by entering a name, triggering an alert, accepting it, then triggering a confirmation dialog and dismissing it

Starting URL: https://rahulshettyacademy.com/AutomationPractice/

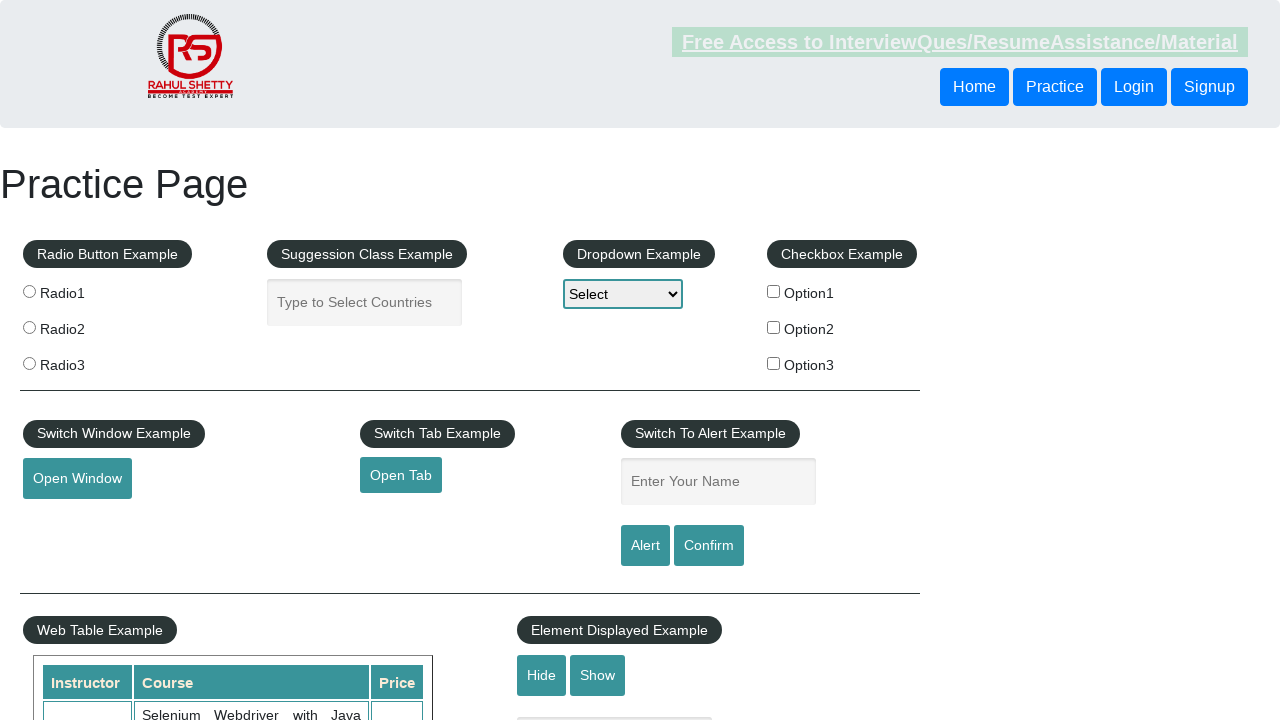

Filled name field with 'Santosh' on #name
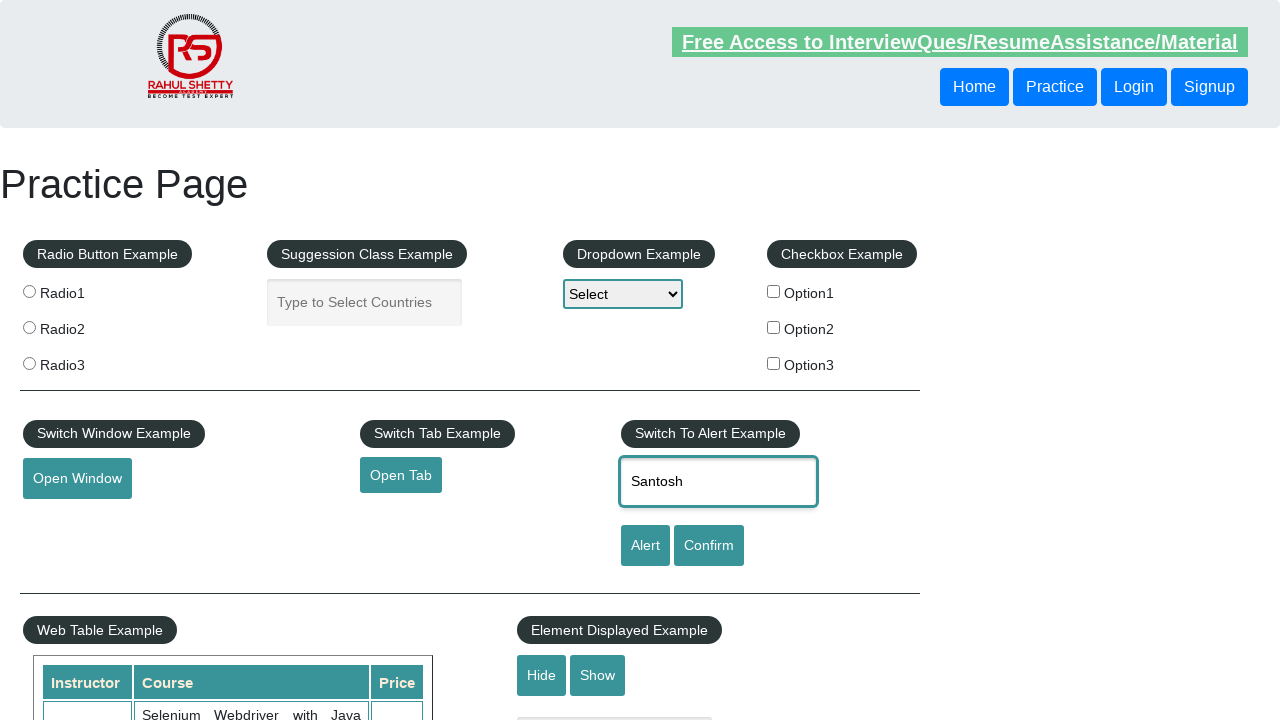

Clicked alert button to trigger JavaScript alert at (645, 546) on #alertbtn
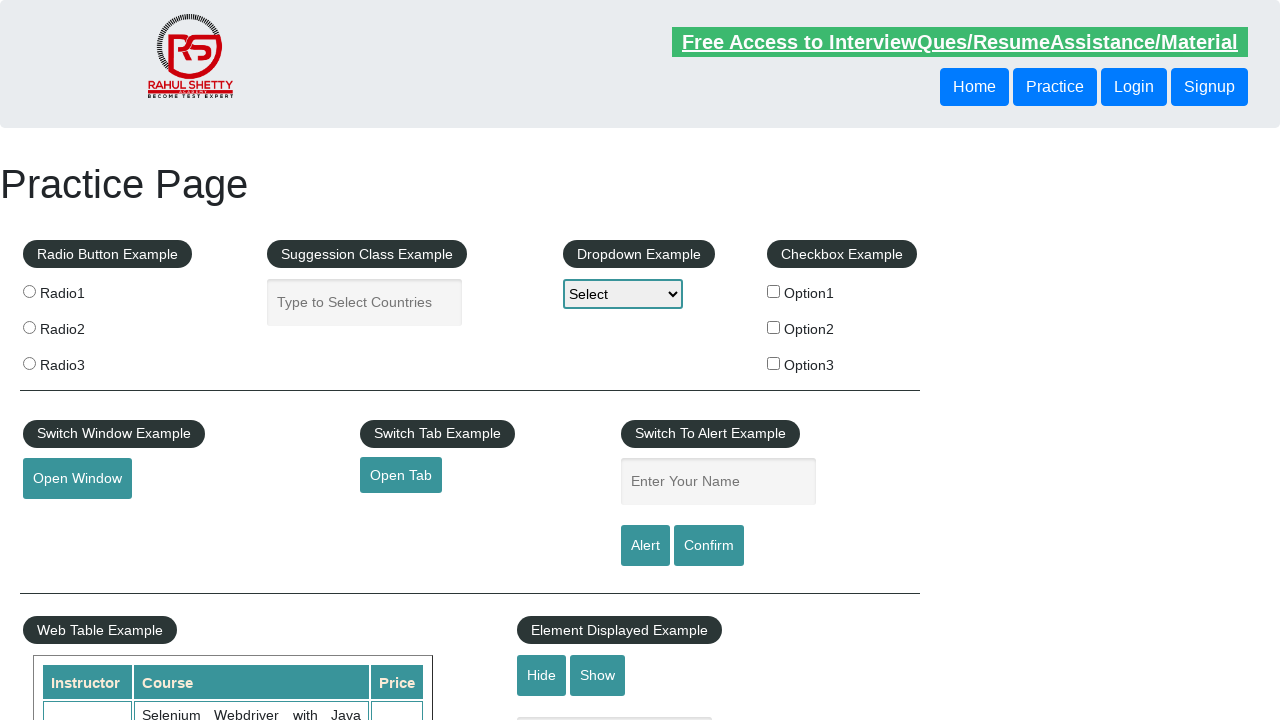

Accepted the JavaScript alert dialog
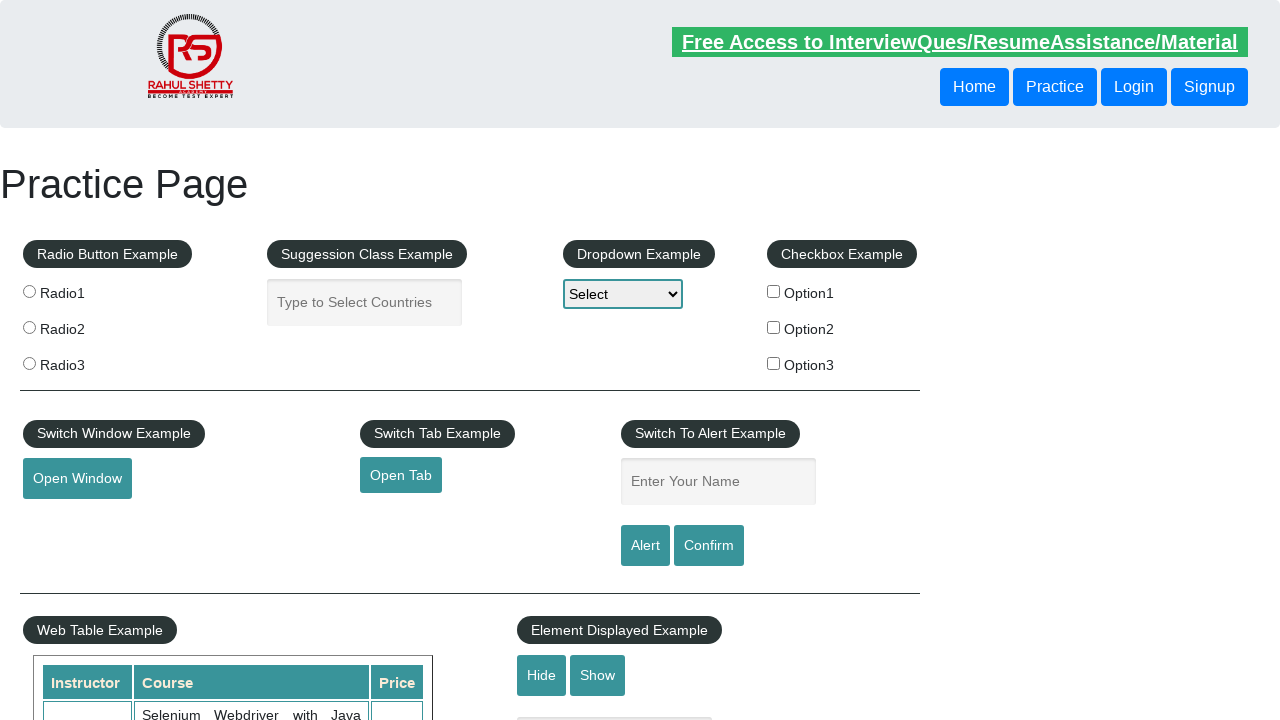

Clicked confirm button to trigger confirmation dialog at (709, 546) on #confirmbtn
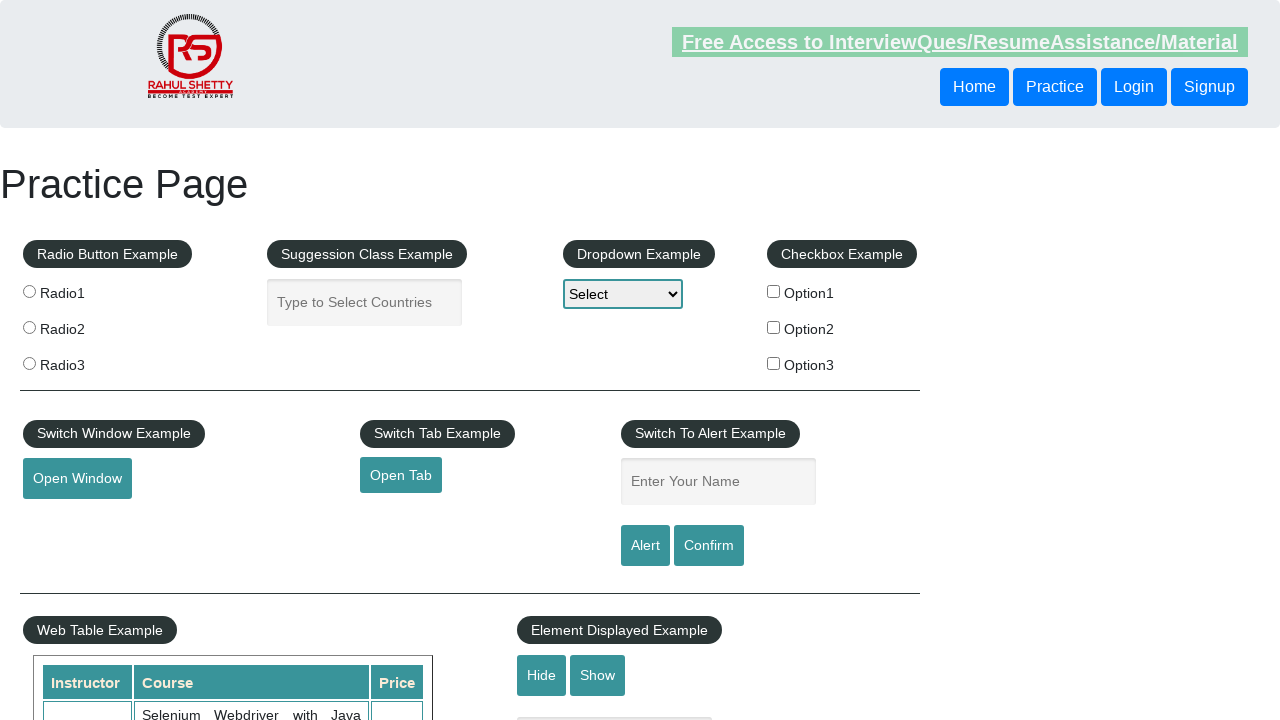

Dismissed the confirmation dialog
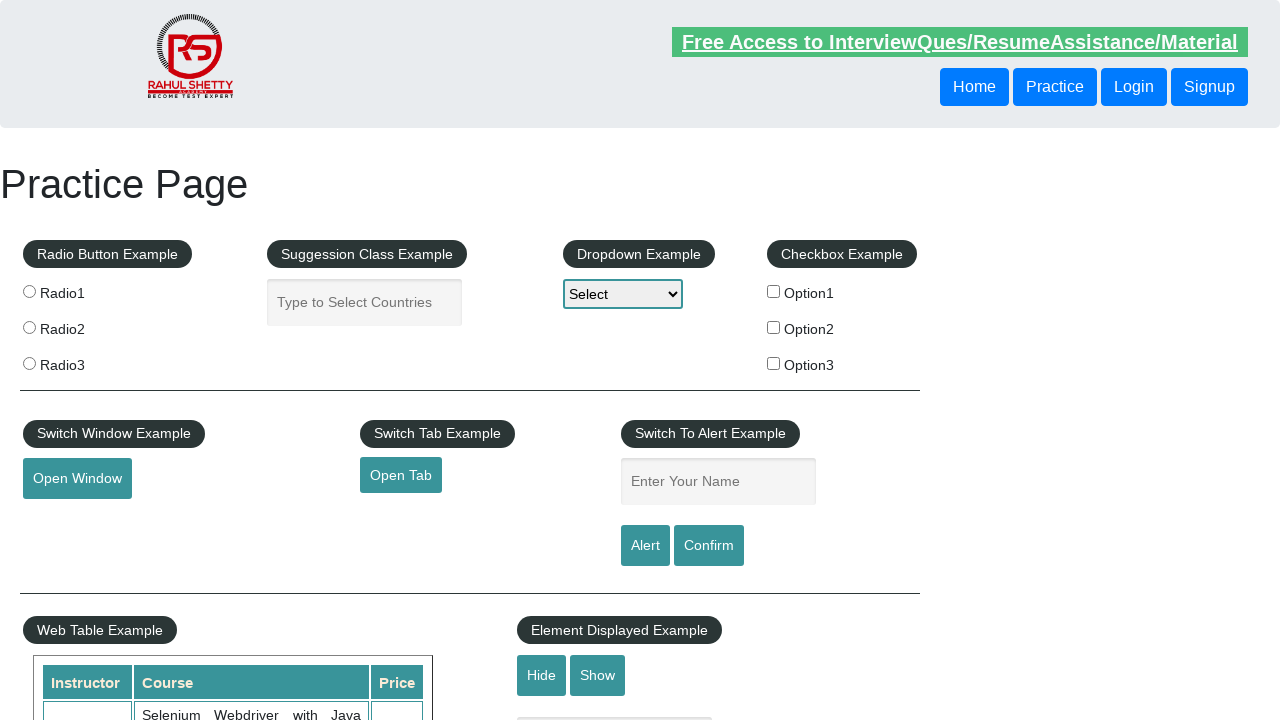

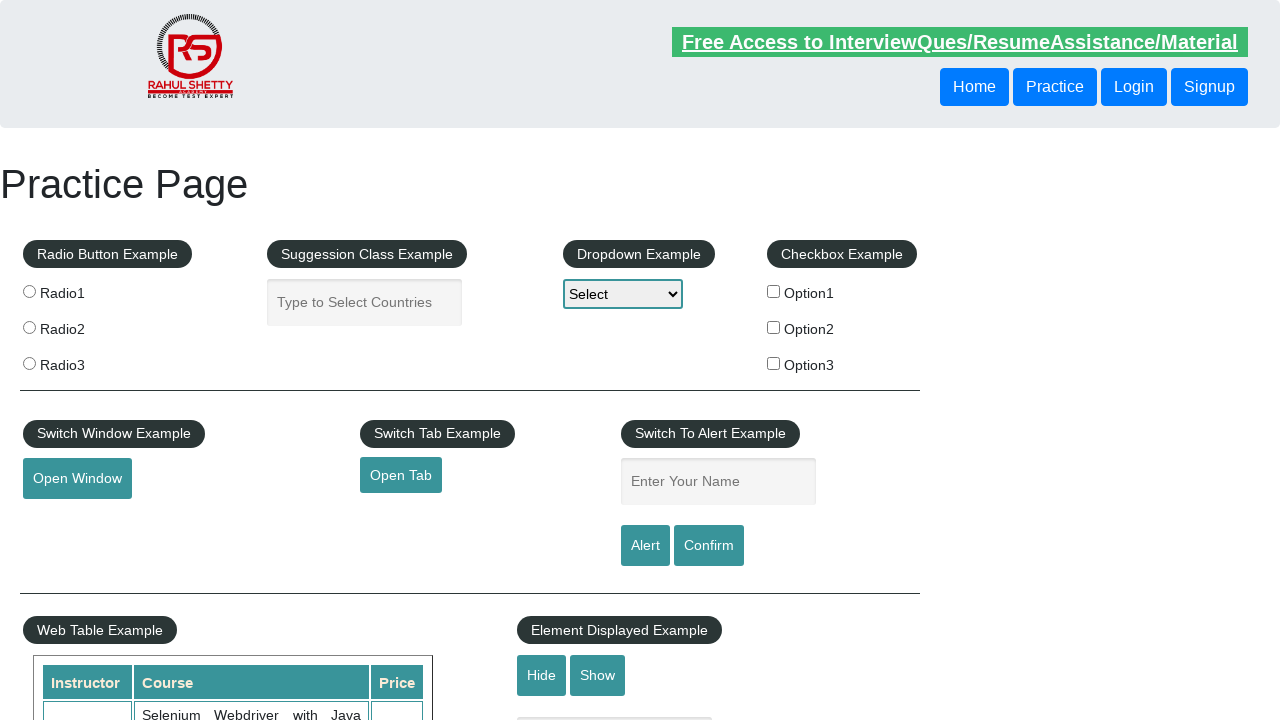